Tests iframe handling by scrolling to frames on the page, counting the number of iframes, switching into an iframe context, and scrolling within the iframe.

Starting URL: https://rahulshettyacademy.com/AutomationPractice/

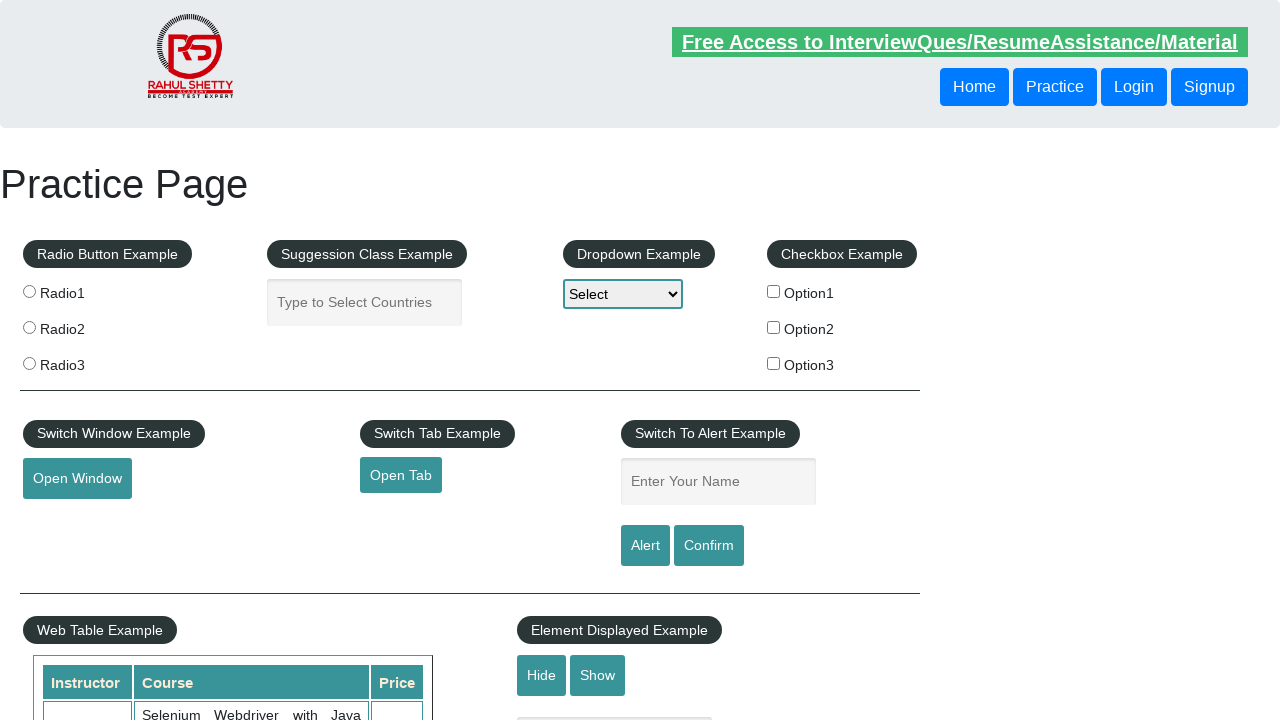

Waited for page to load (domcontentloaded state)
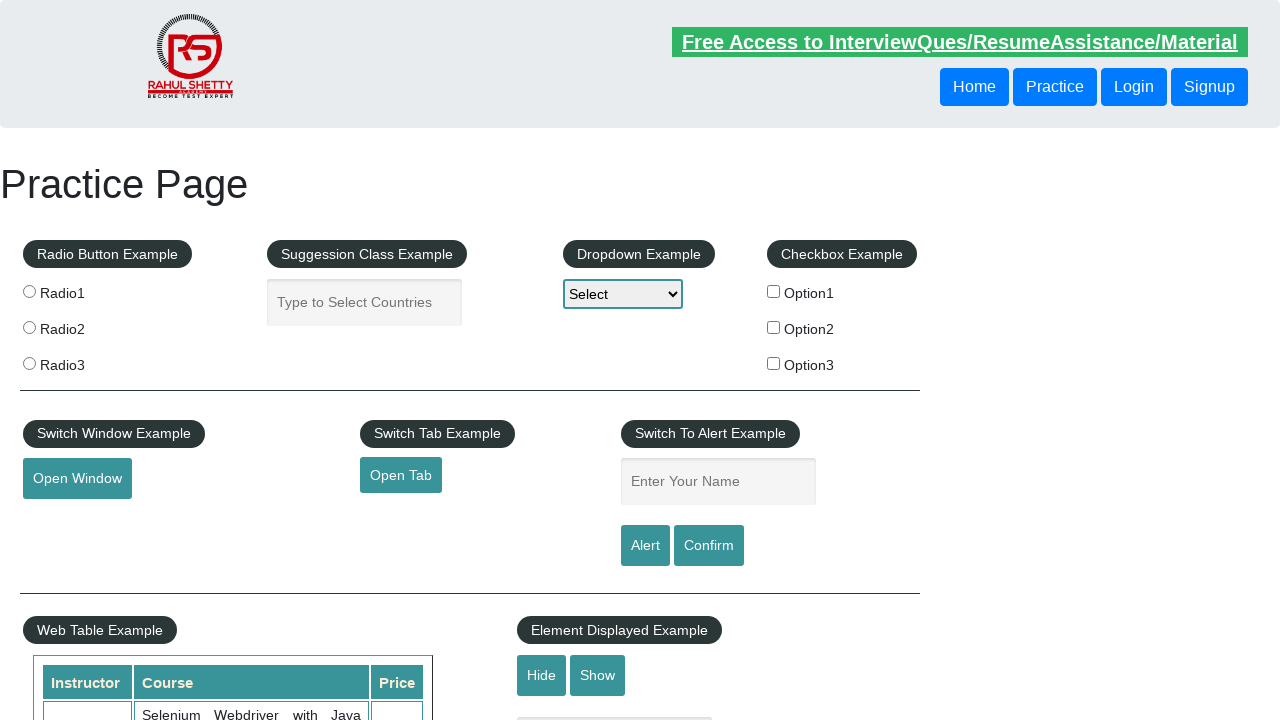

Scrolled down 400 pixels to reveal iframe section
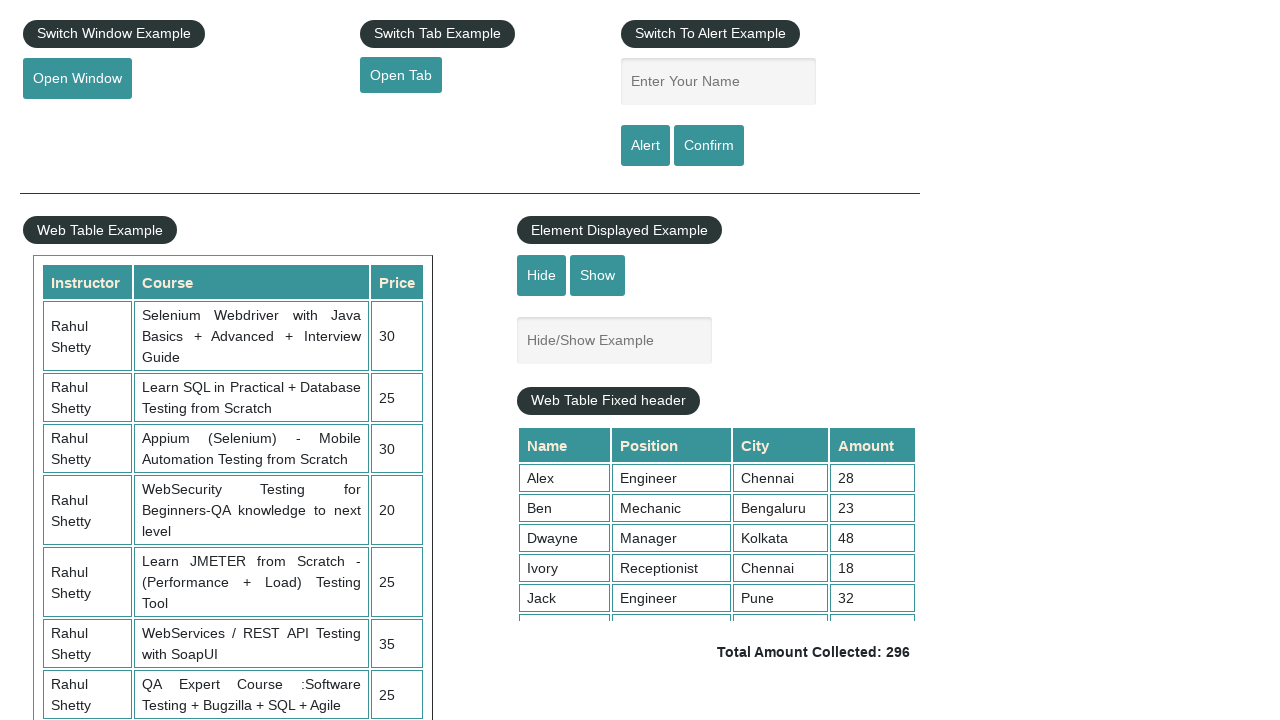

Waited 1000ms for content to settle
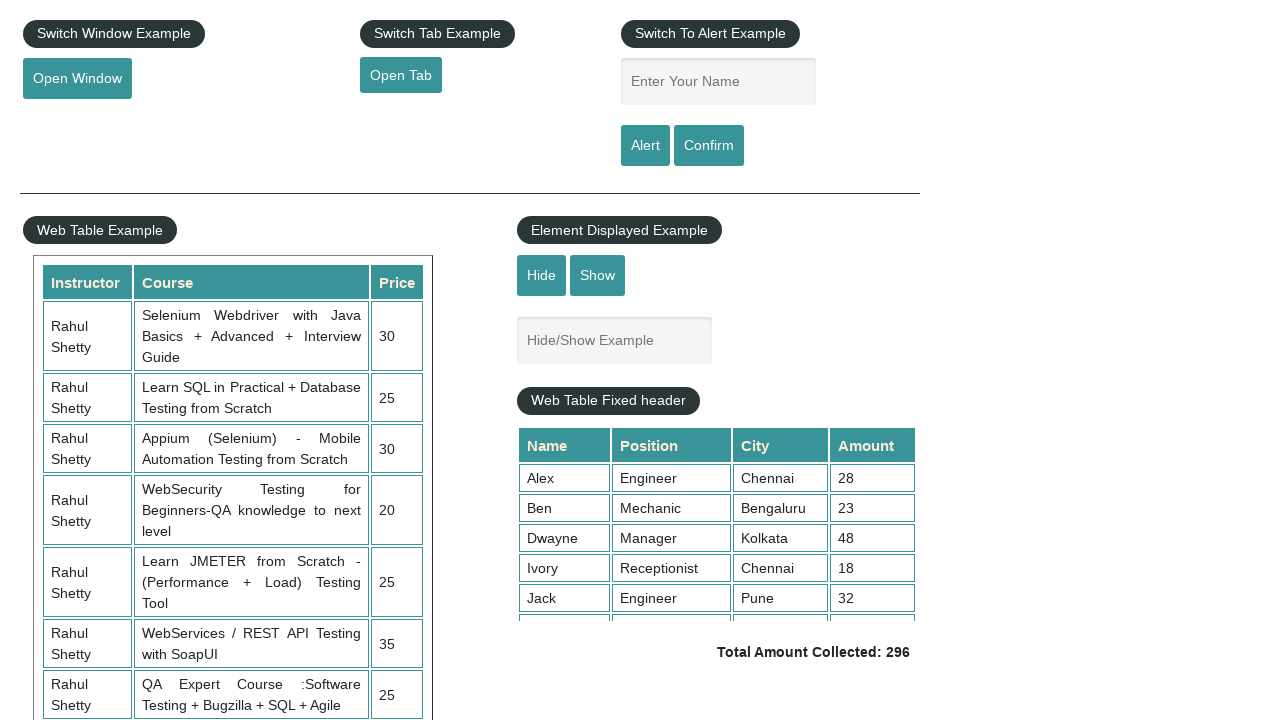

Counted iframes on page: 2 found
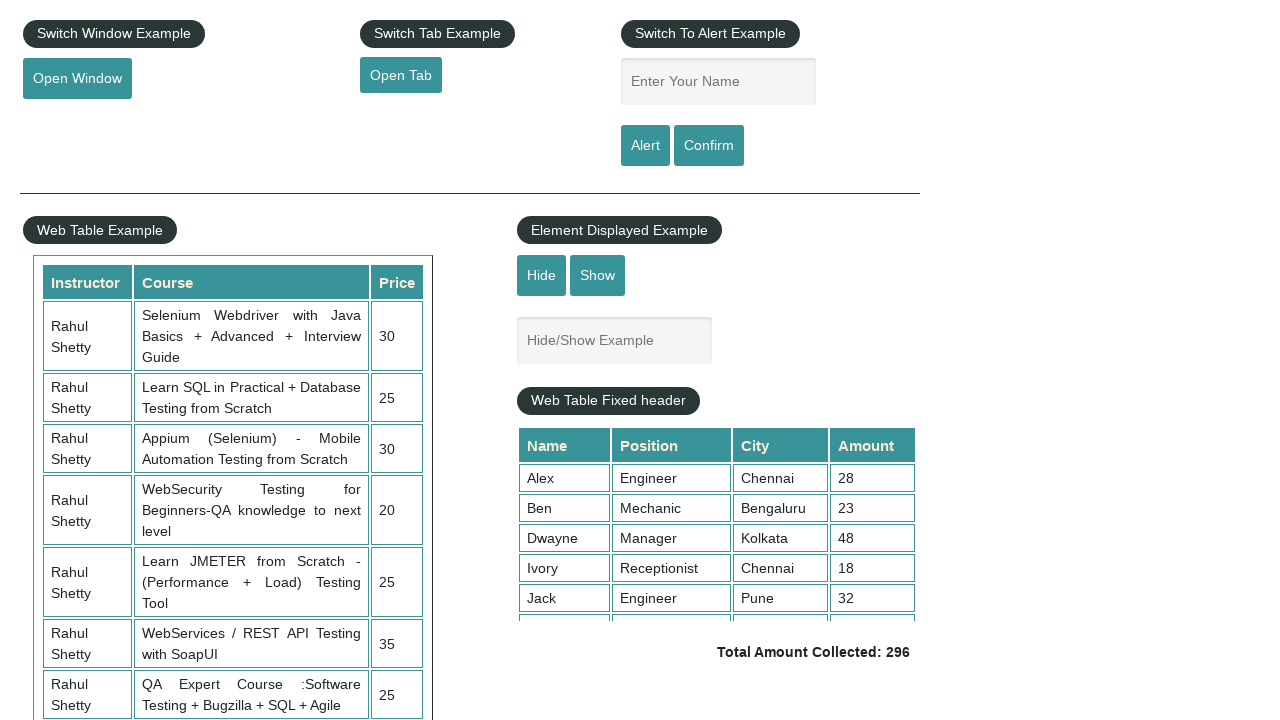

Located courses iframe (#courses-iframe)
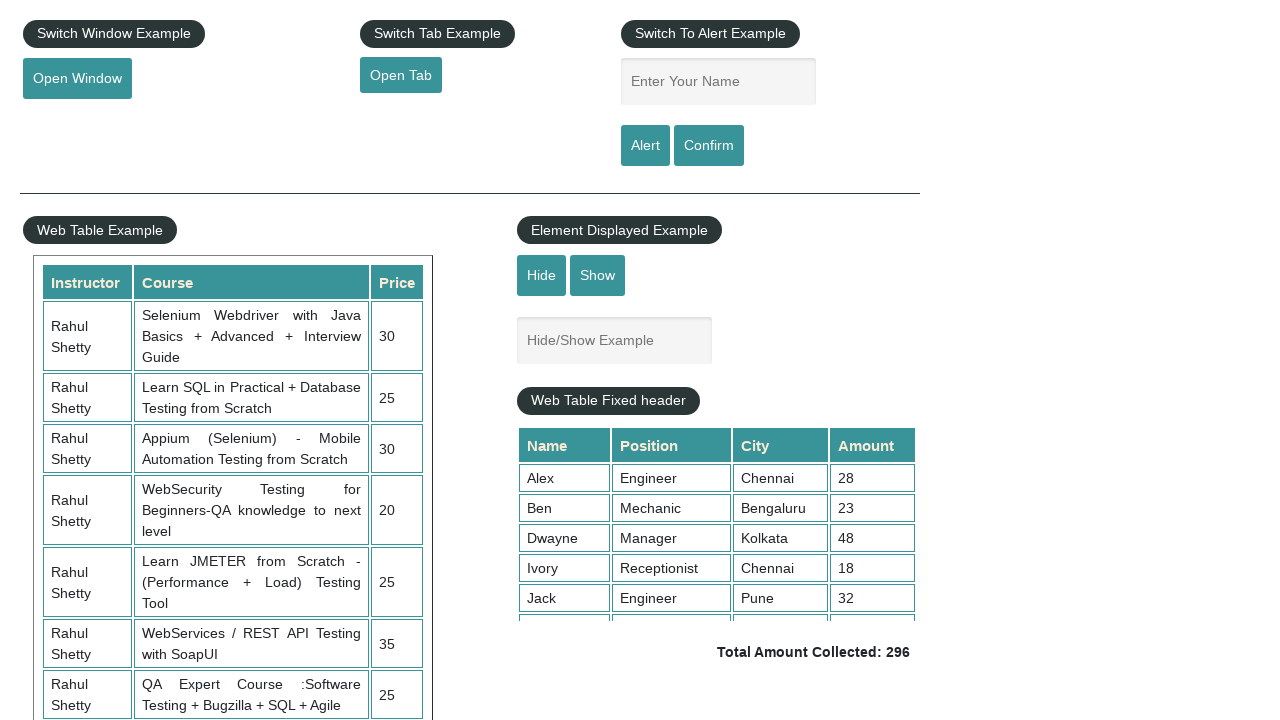

Waited for iframe body content to be available
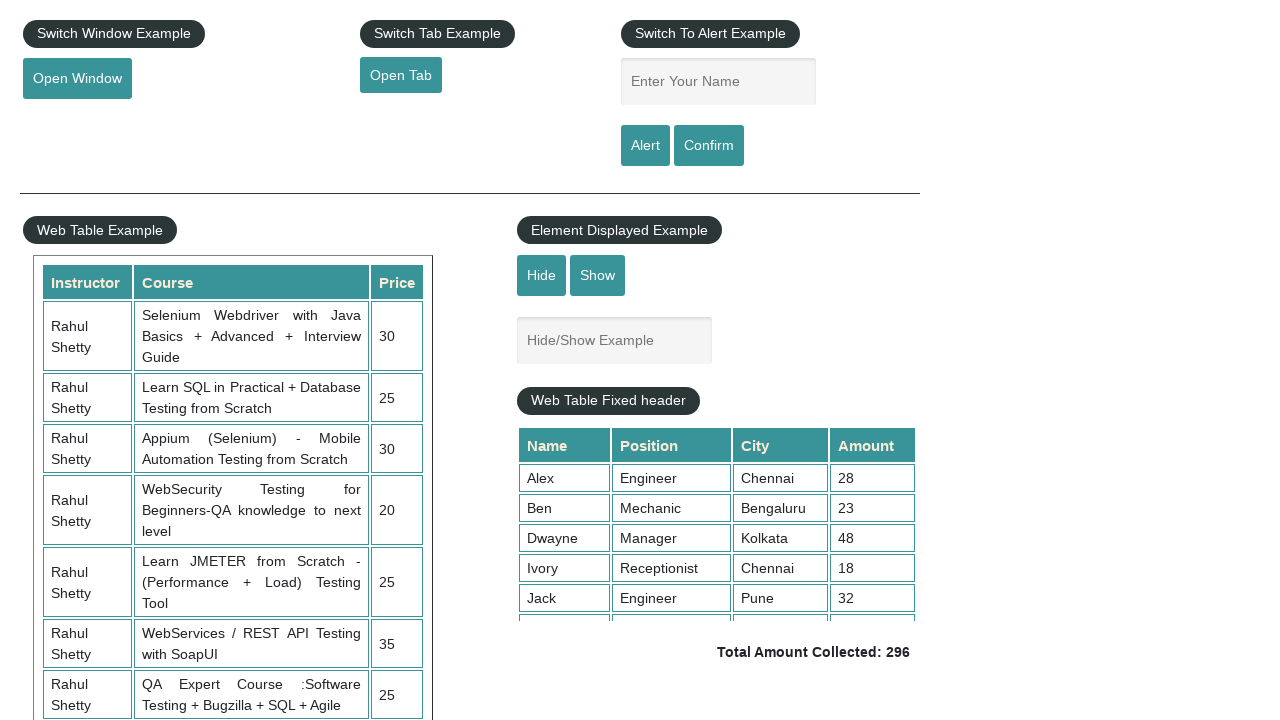

Scrolled down 200 pixels within iframe context
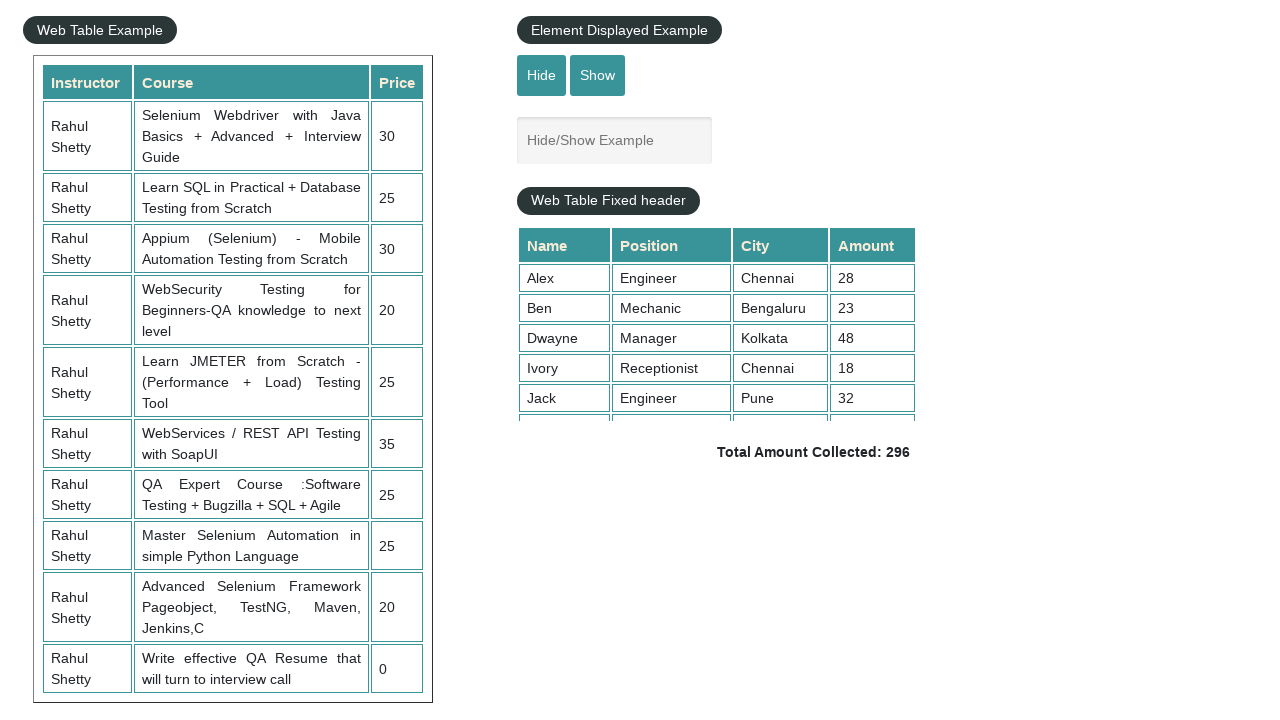

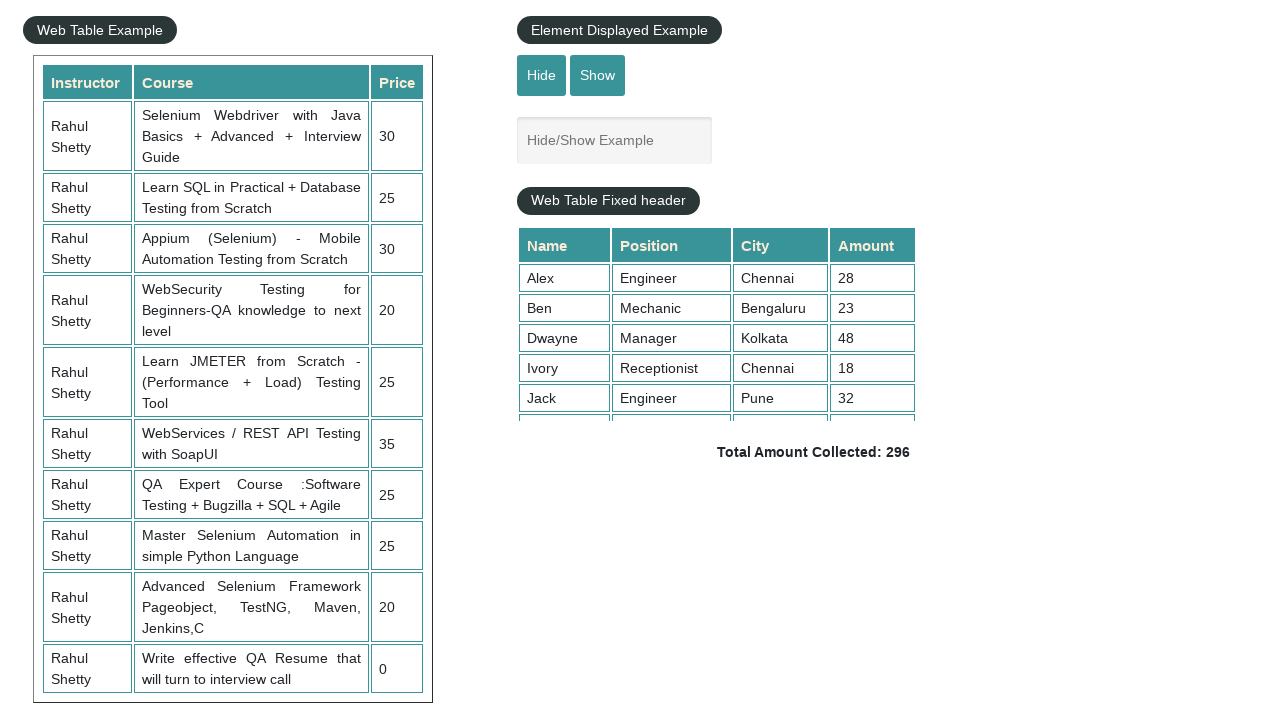